Navigates to My Account page and verifies the page title

Starting URL: https://alchemy.hguy.co/lms

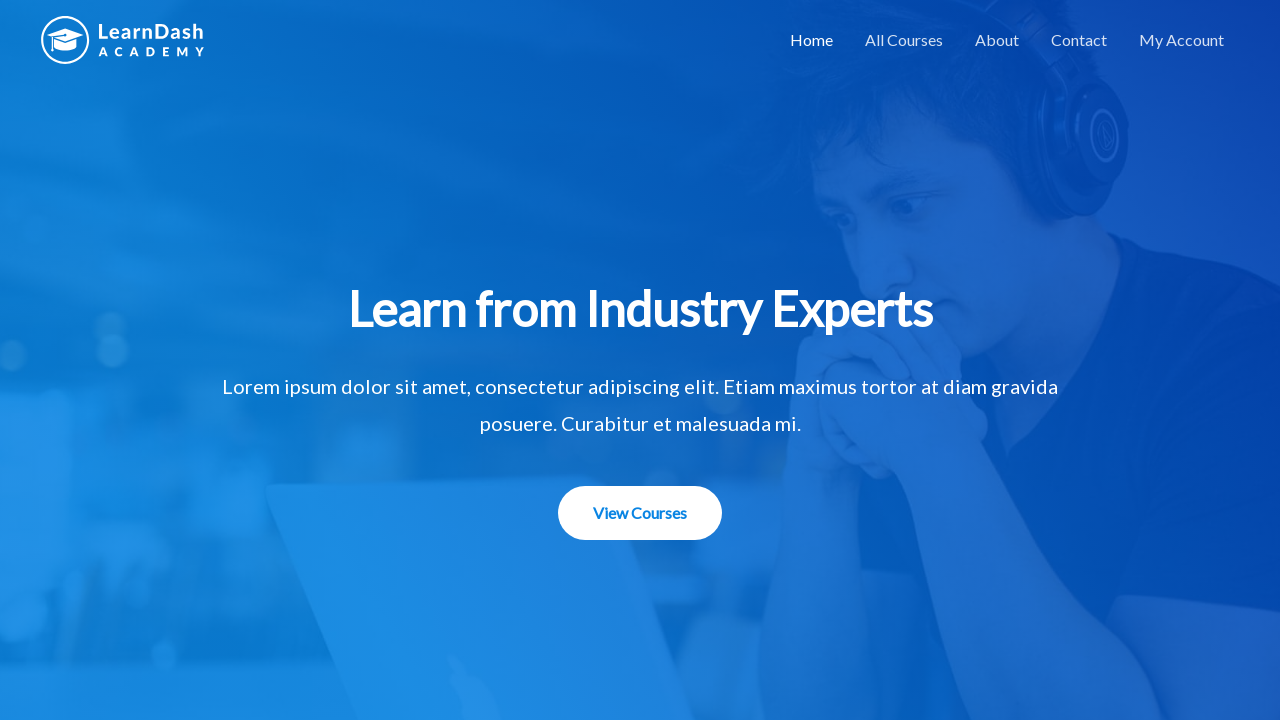

Clicked on My Account menu item at (1182, 40) on xpath=//ul[@id='primary-menu']/li[5]/a
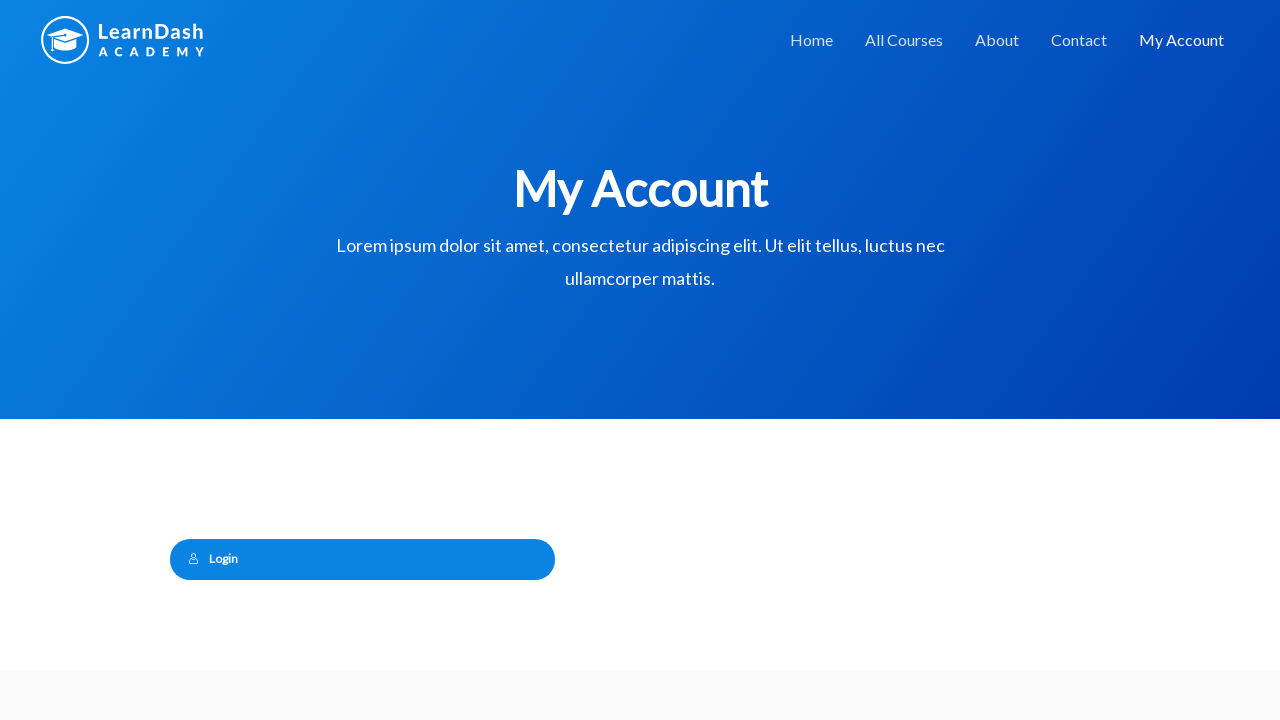

Verified page title is 'My Account – Alchemy LMS'
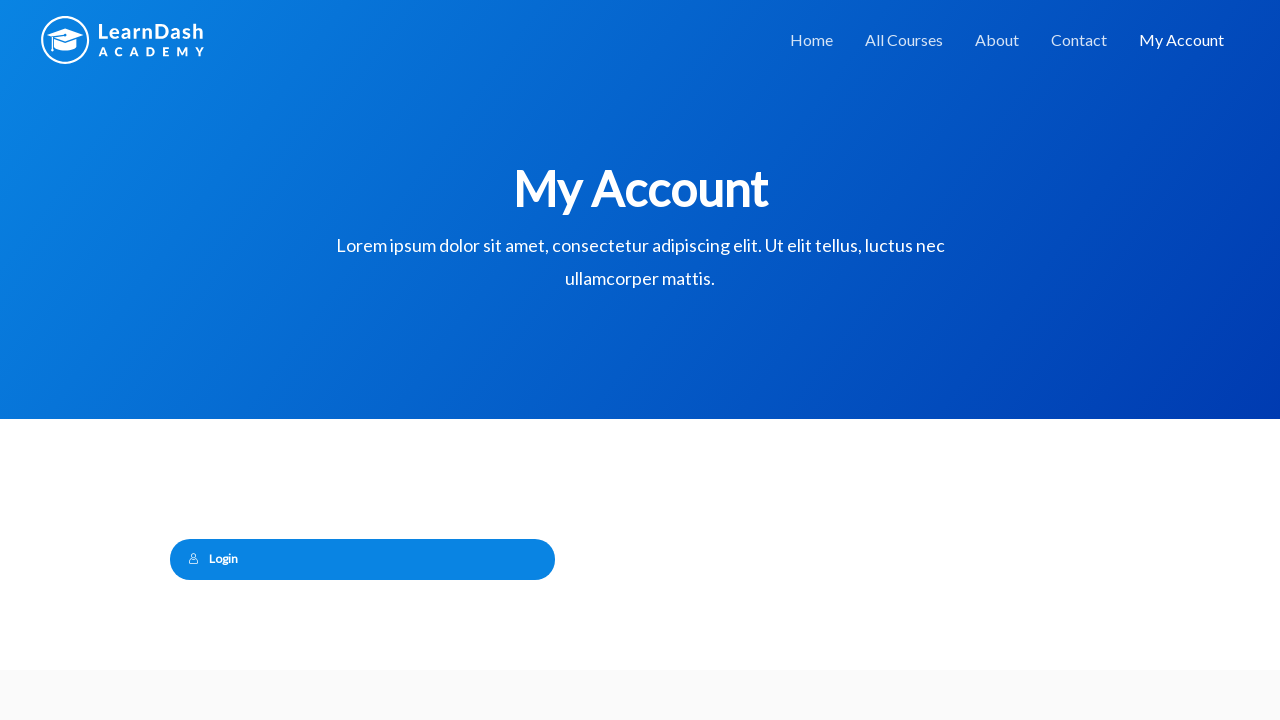

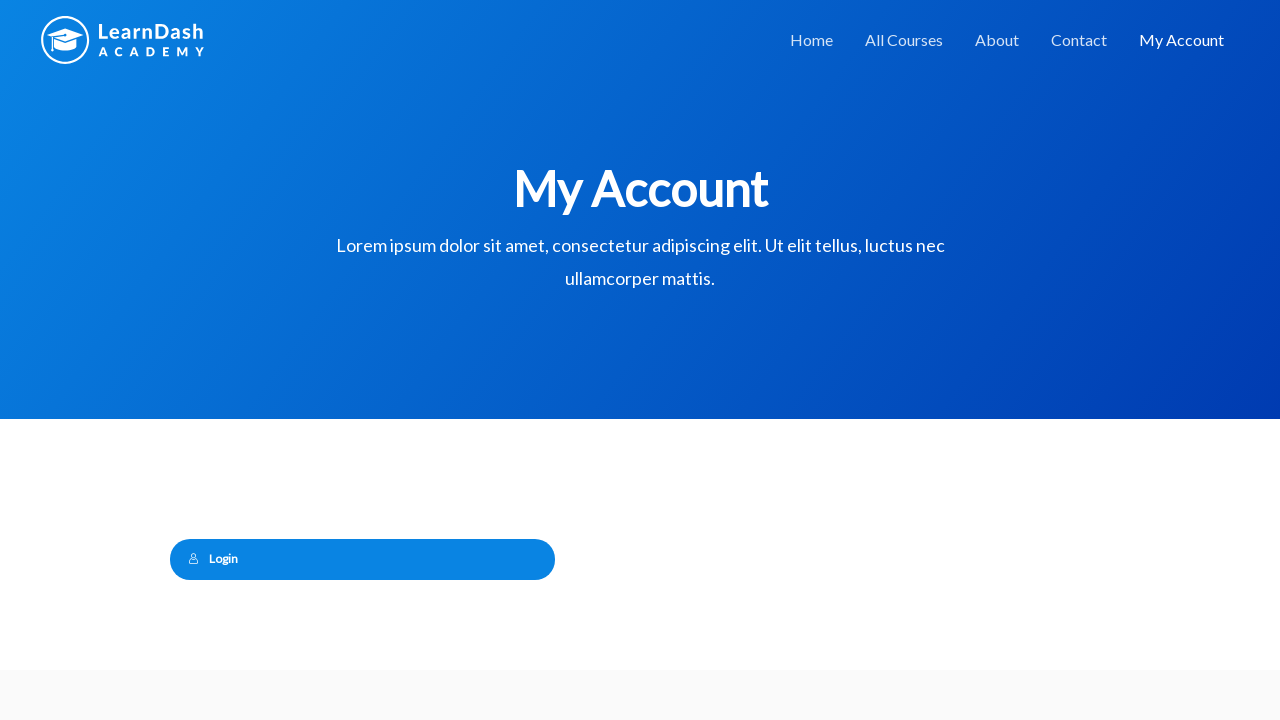